Tests Hacker News newest page by navigating through multiple pages using the "More" link and verifying that articles are displayed in chronological order (newest to oldest).

Starting URL: https://news.ycombinator.com/newest

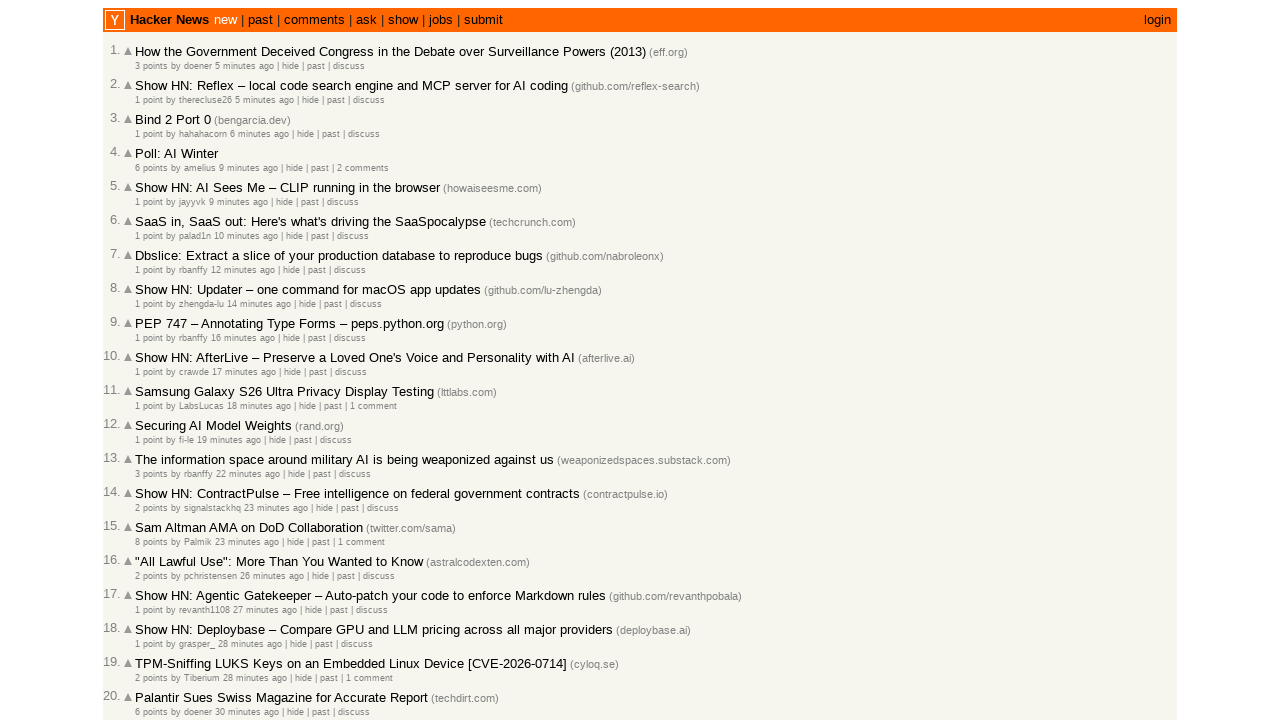

Waited for articles to load on the newest page
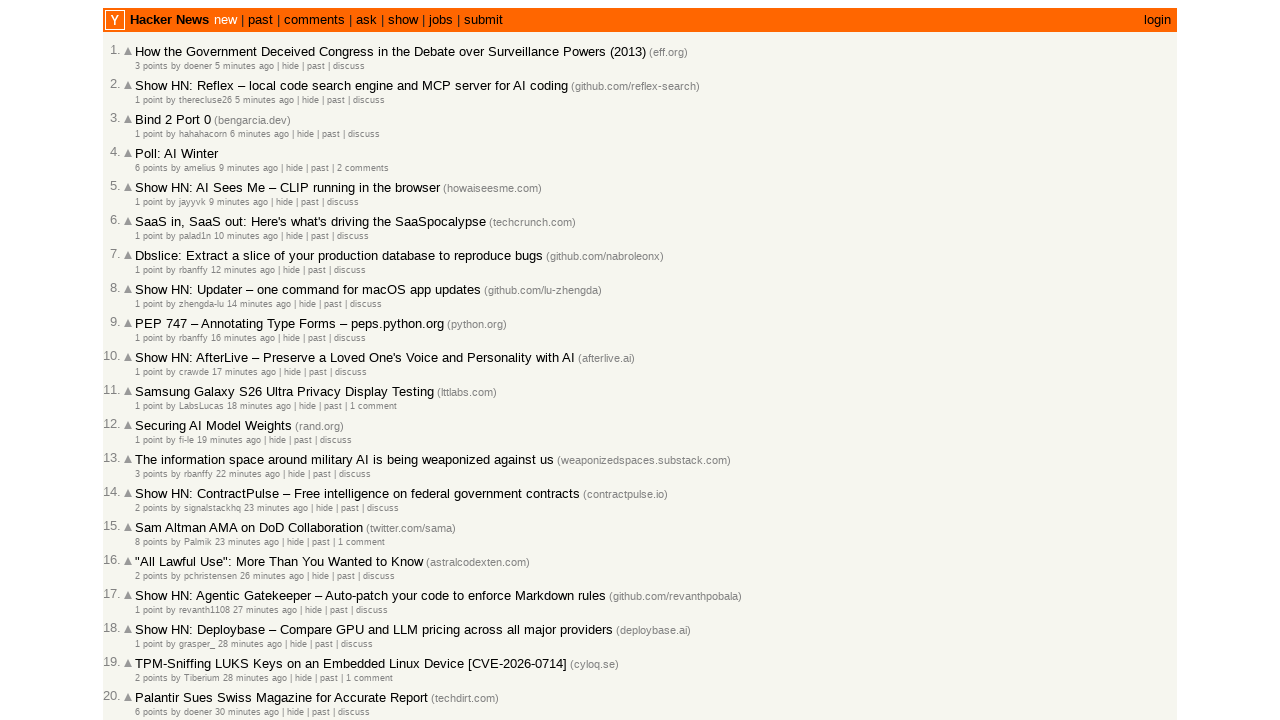

Verified page header is present on newest section
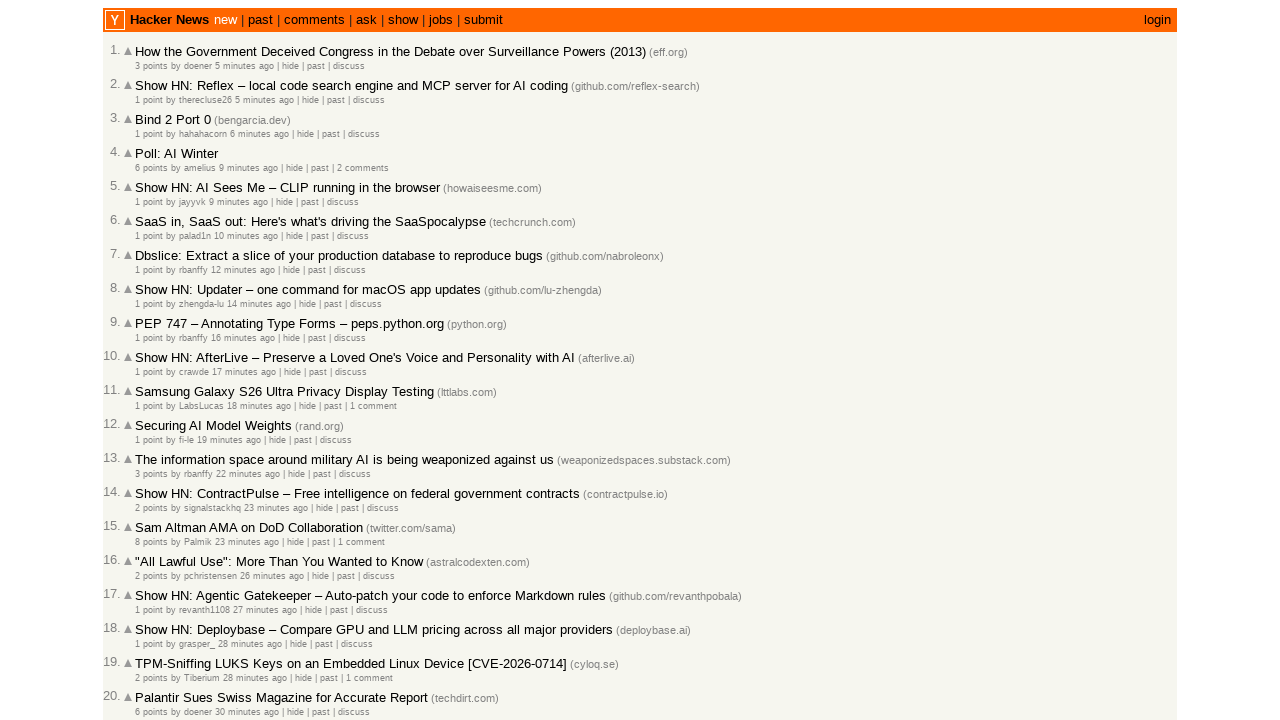

Clicked the 'More' link to load additional articles at (149, 616) on a.morelink
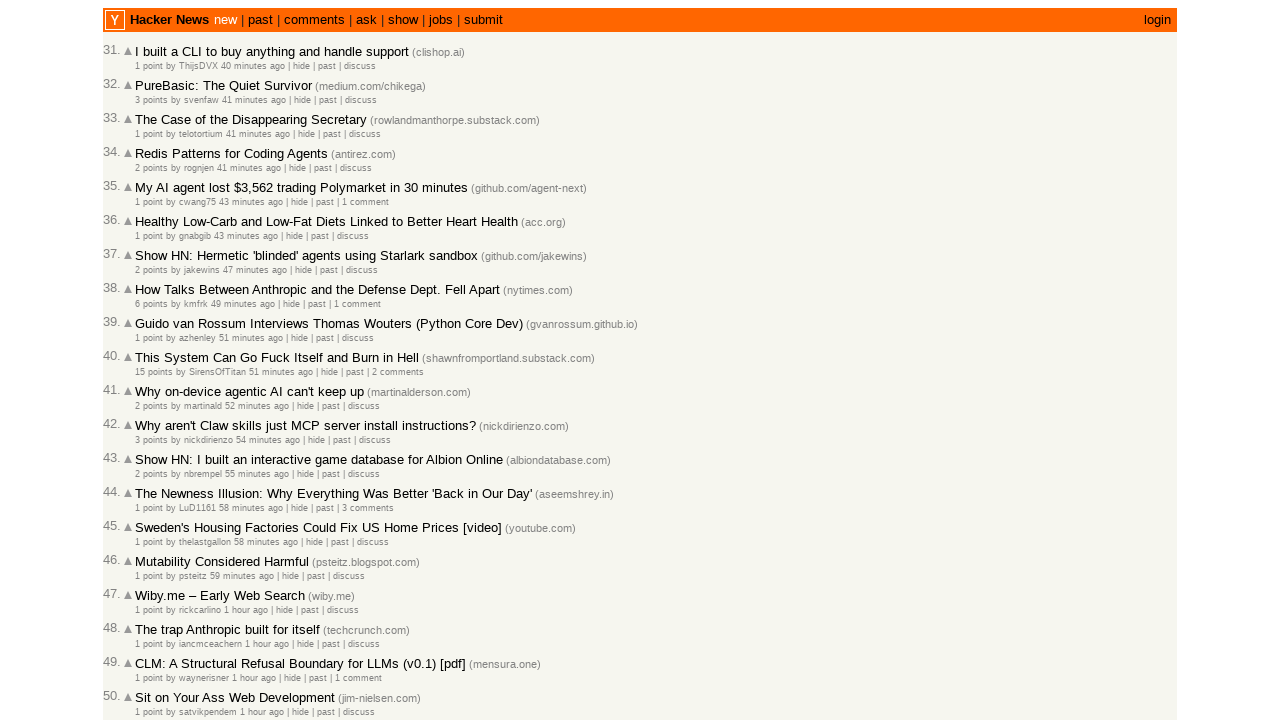

Waited for navigation to the next page of newest articles
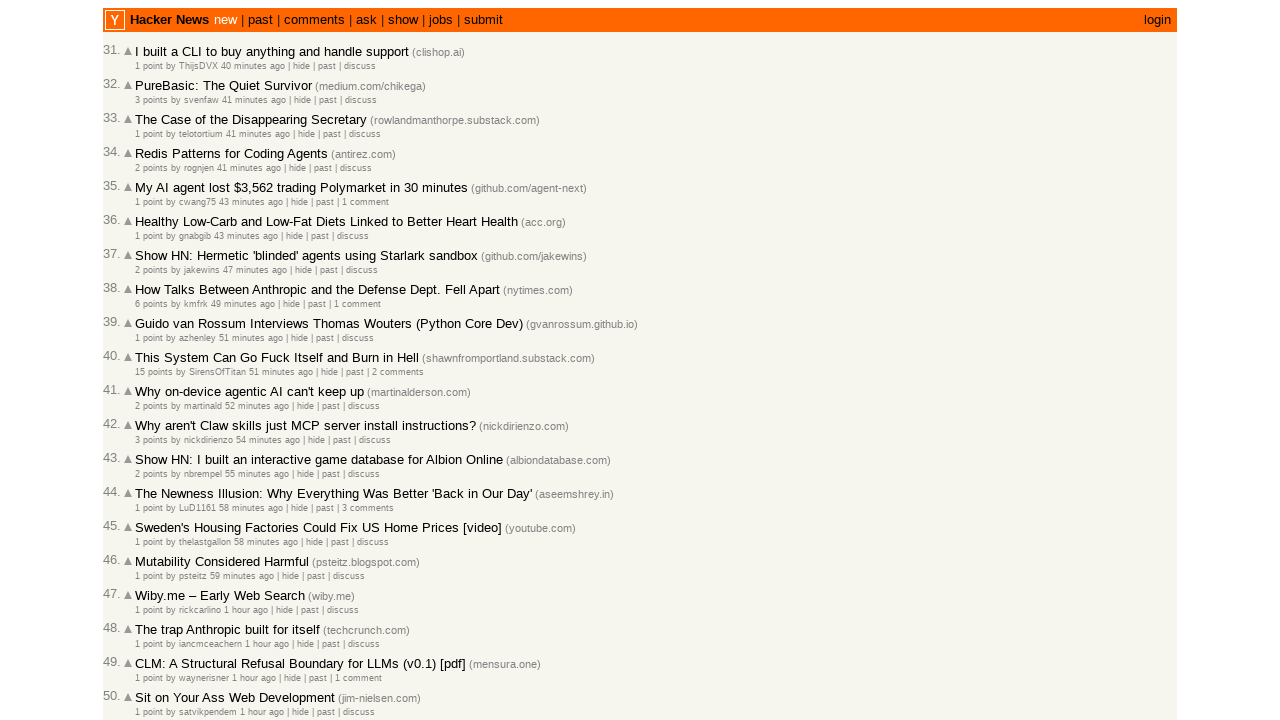

Waited for articles to load on the second page
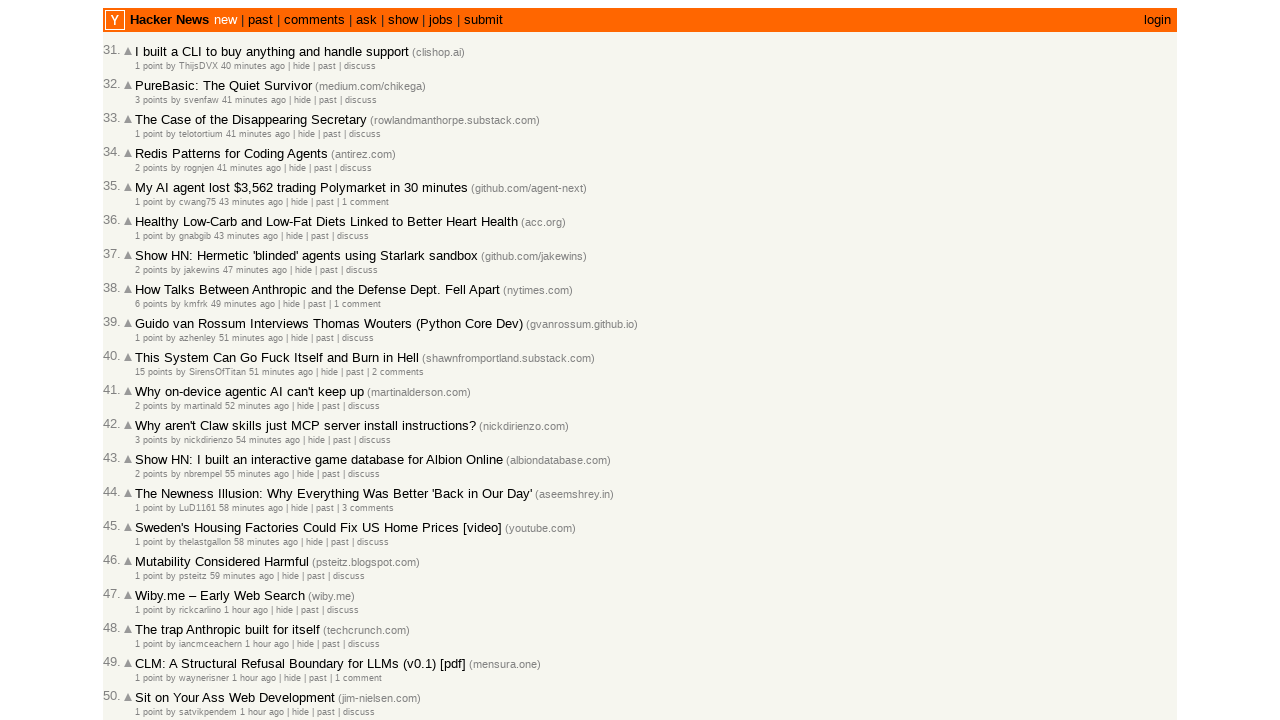

Clicked the 'More' link again to load the third page at (149, 616) on a.morelink
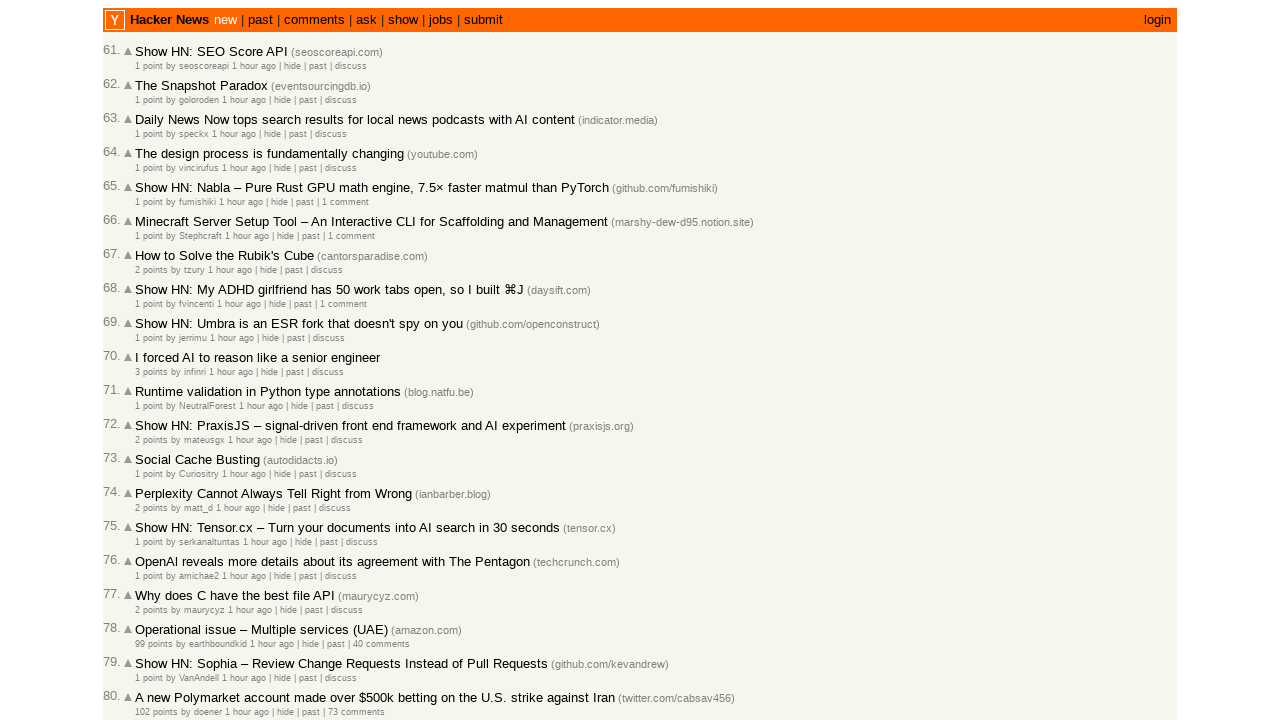

Waited for navigation to the third page of newest articles
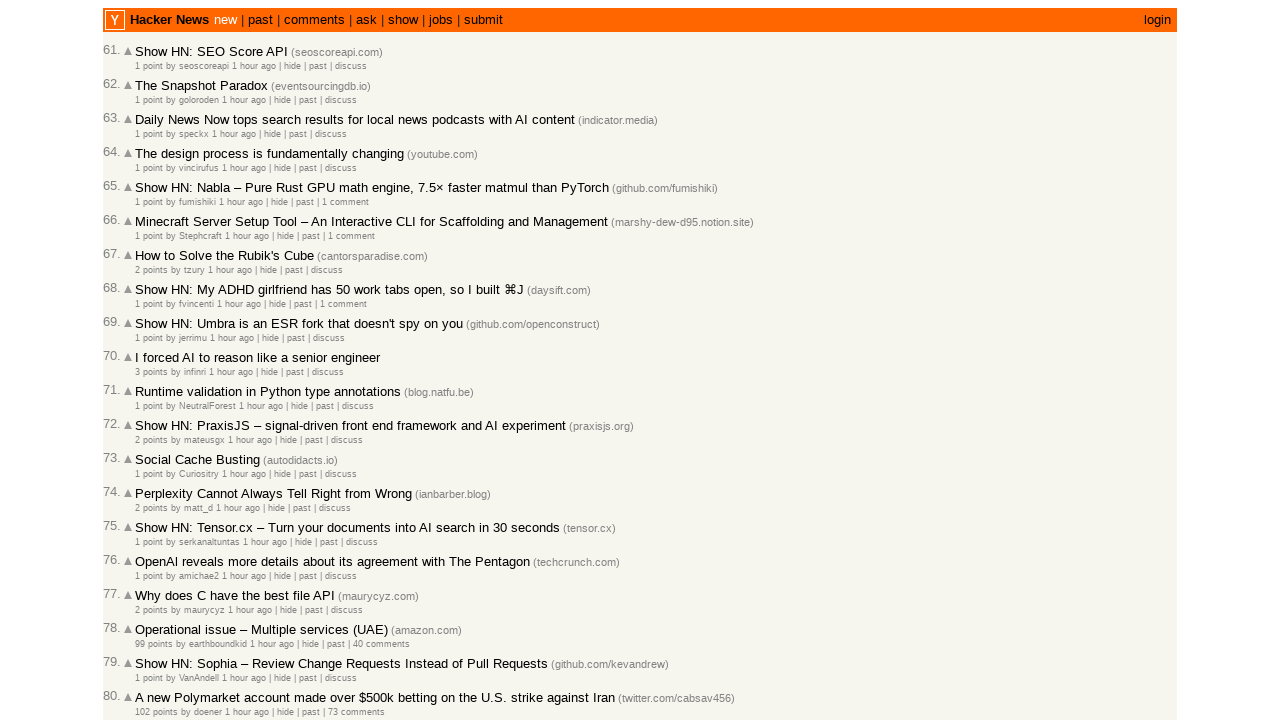

Waited for articles to load on the third page
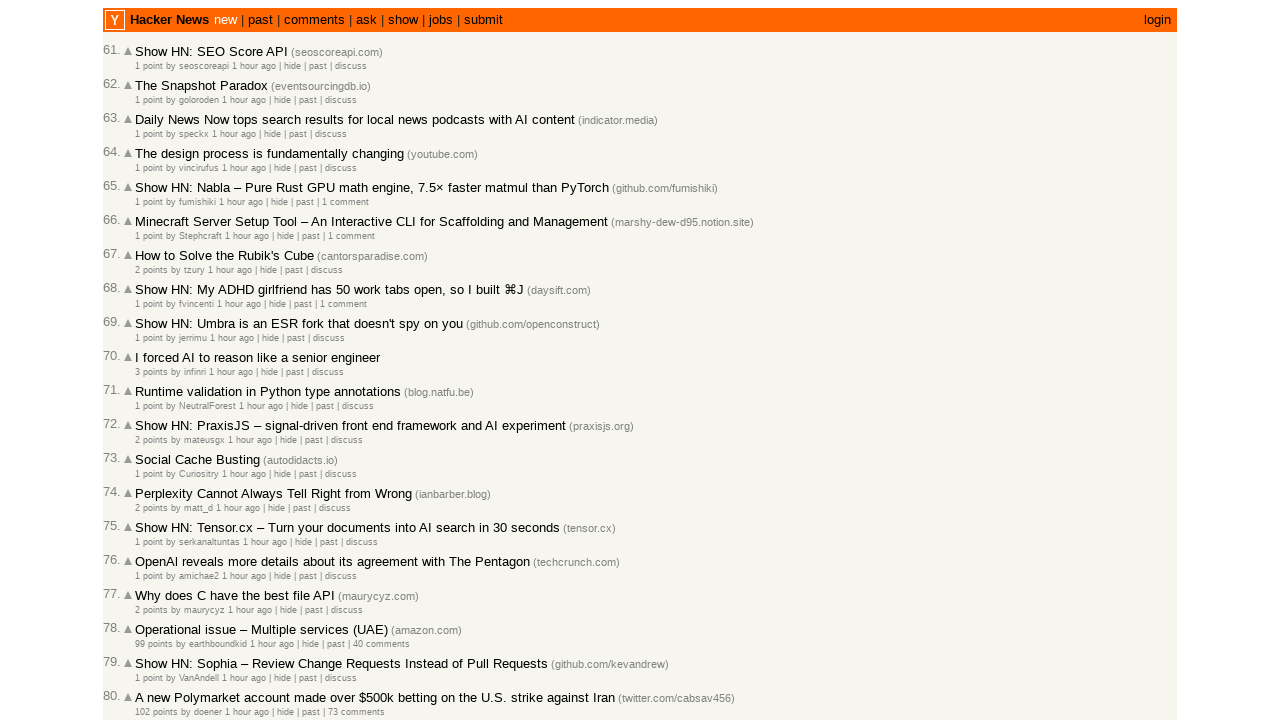

Verified age elements are present for sorting verification
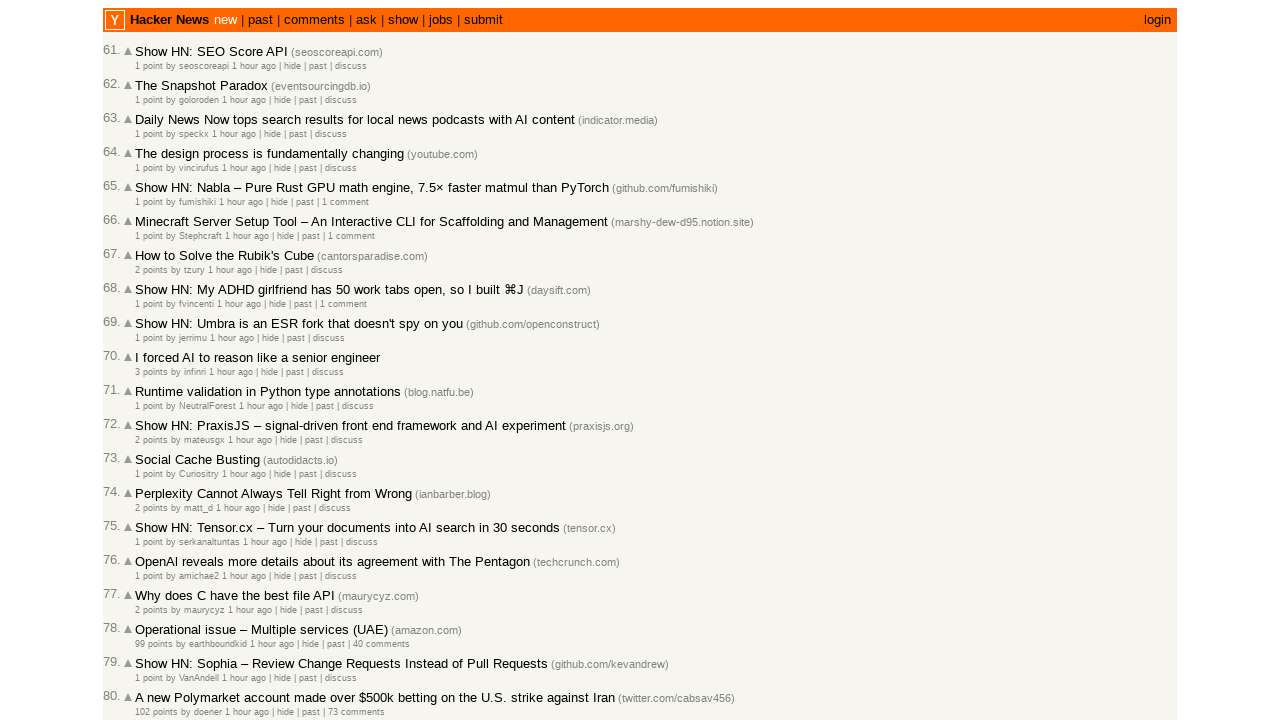

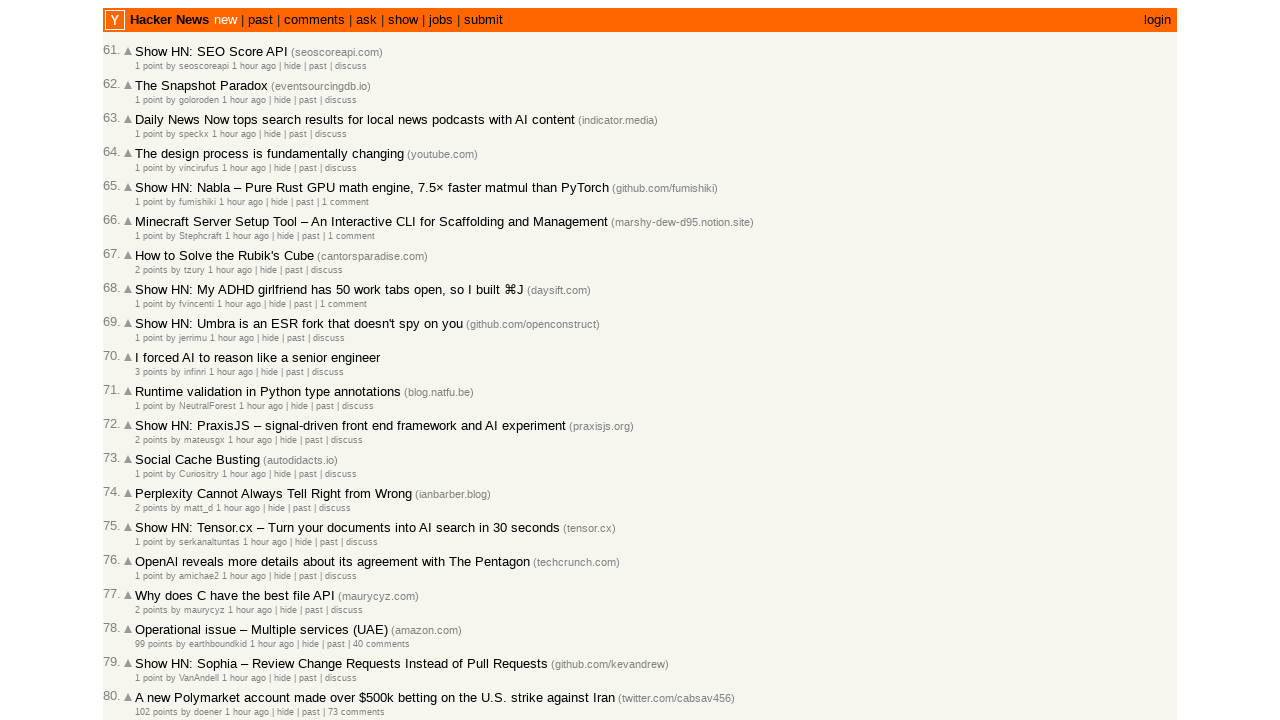